Opens the GitHub homepage in the first tab, then opens a second tab to visit an external Netlify site, demonstrating multi-tab browser navigation.

Starting URL: https://github.com

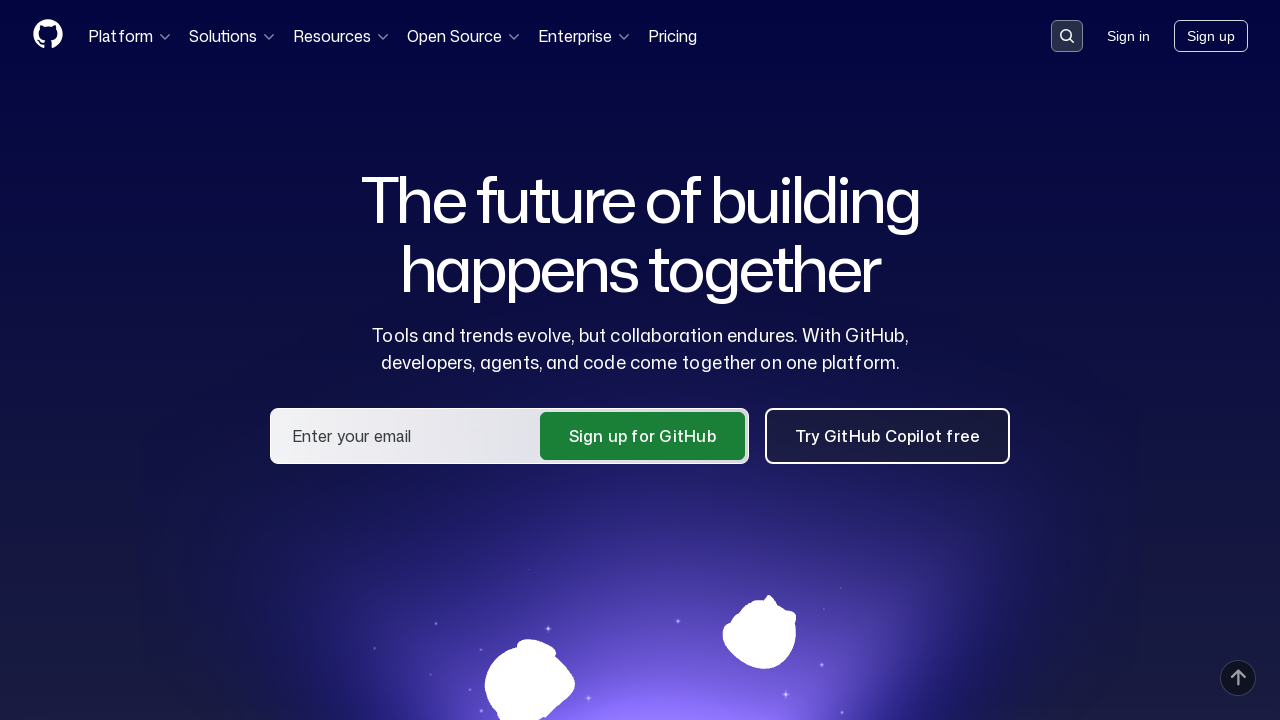

GitHub homepage loaded and DOM content rendered
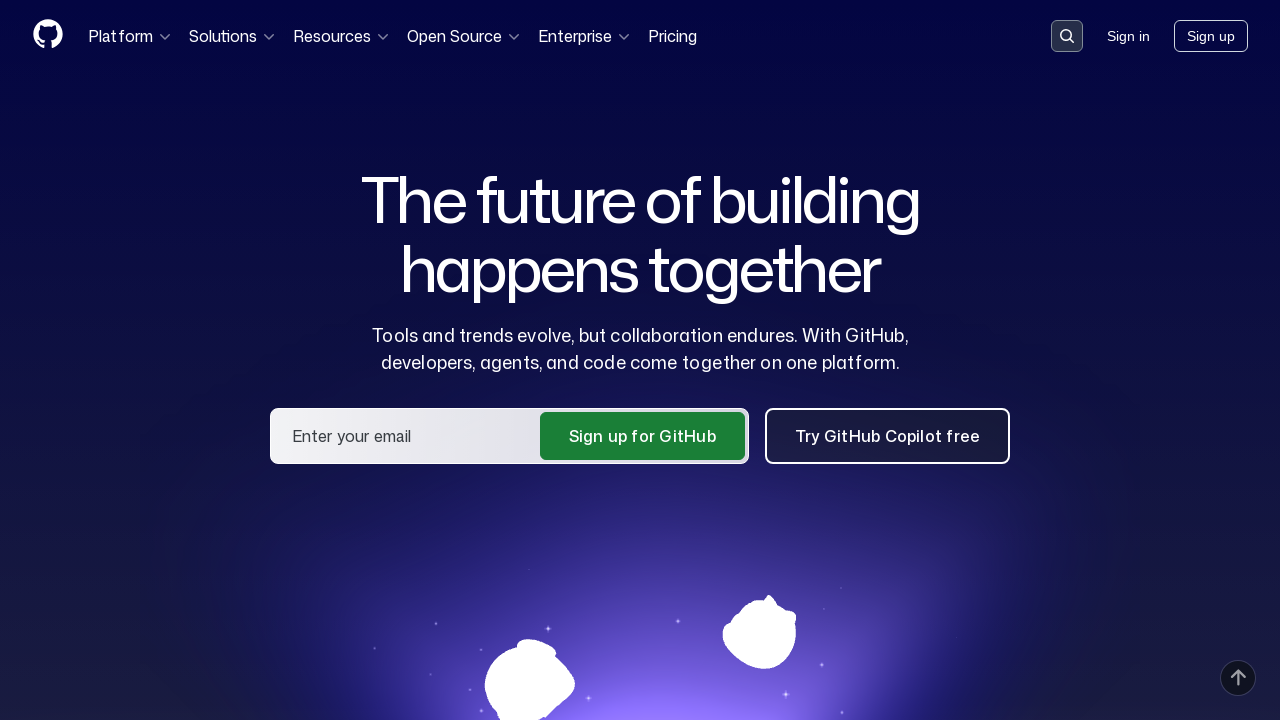

Opened new browser tab
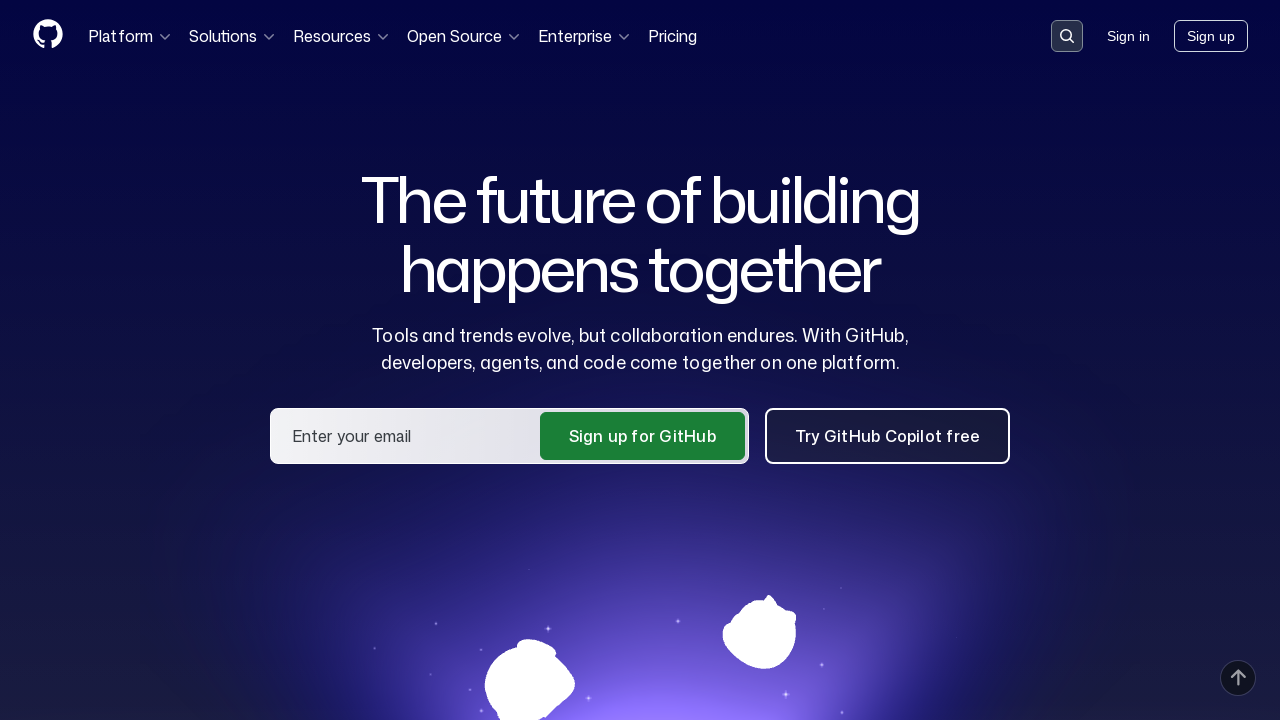

Navigated to external Netlify site in new tab
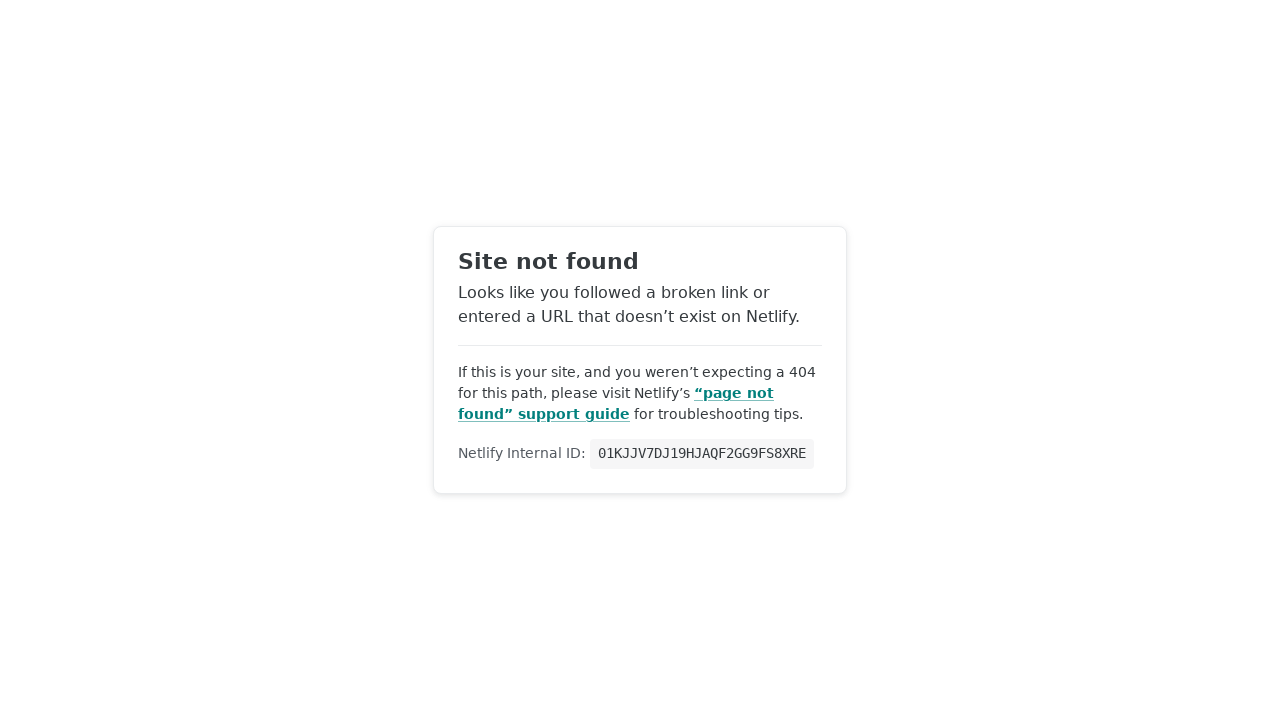

Netlify page loaded and DOM content rendered
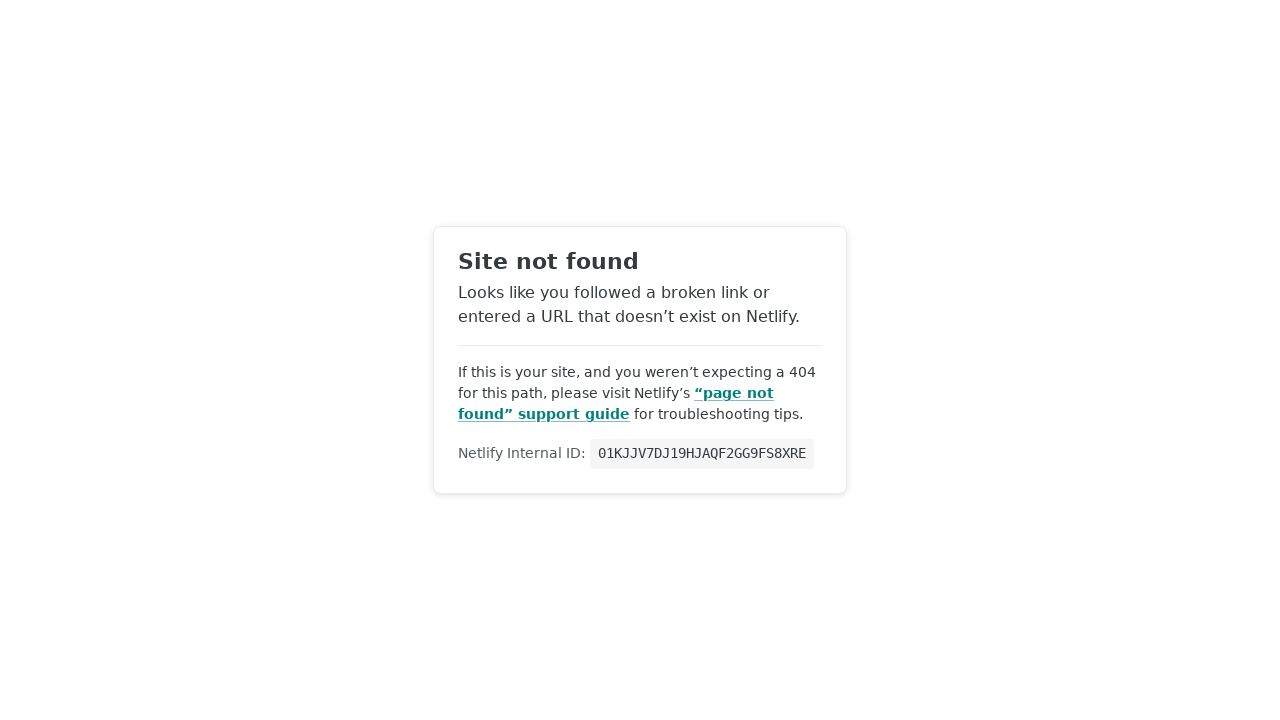

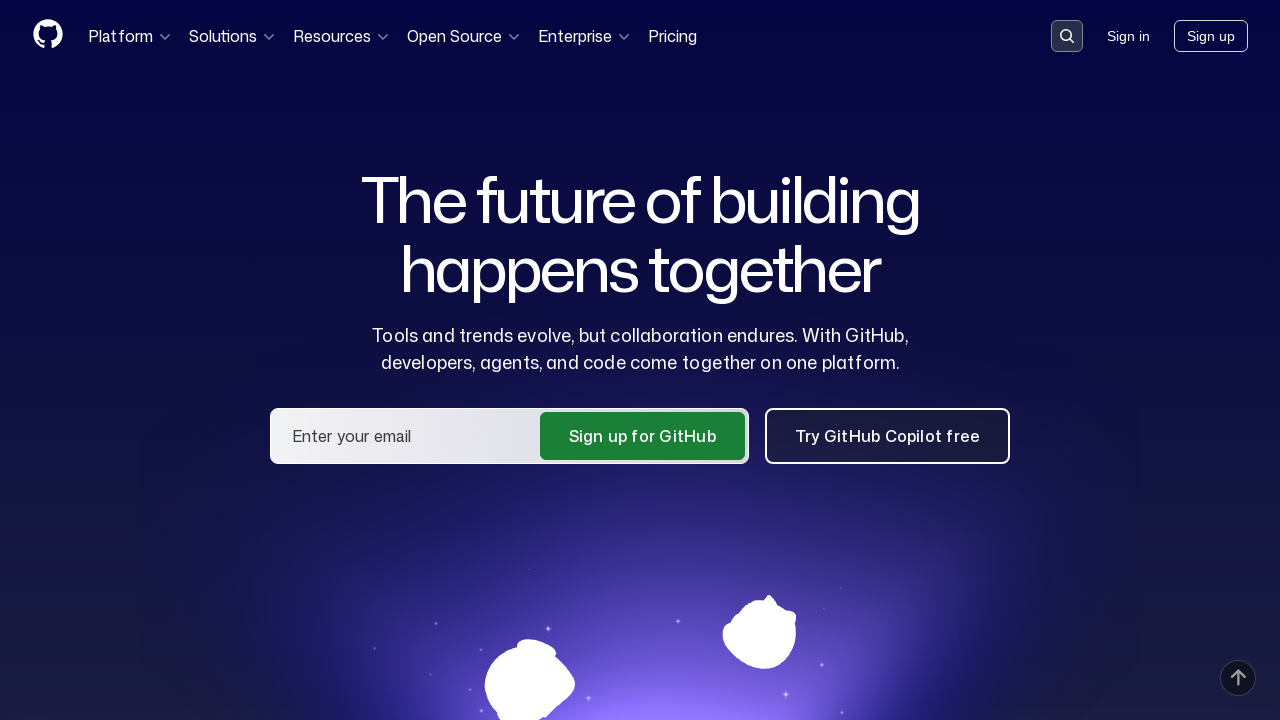